Tests a loader button component by scrolling to it, clicking it to trigger loading state, and waiting for the loading to complete

Starting URL: https://seeds.sproutsocial.com/components/loader-button/

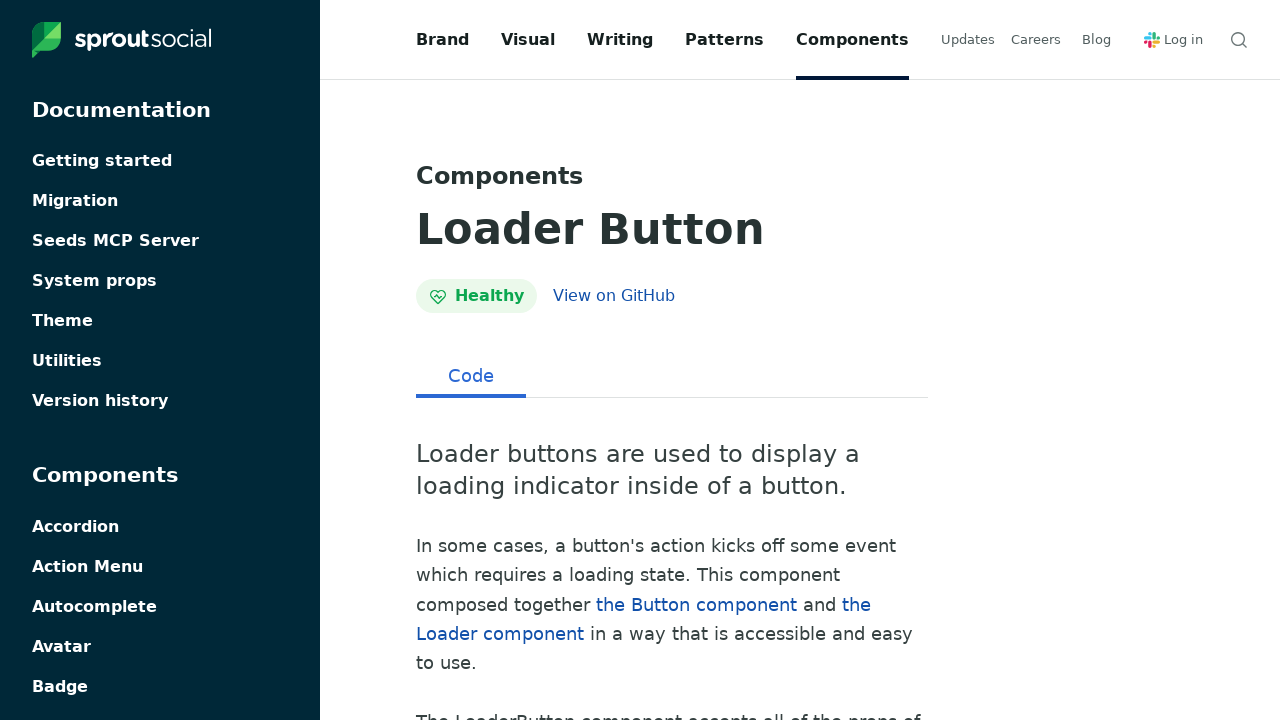

Located the loader button with text 'Click me to load!'
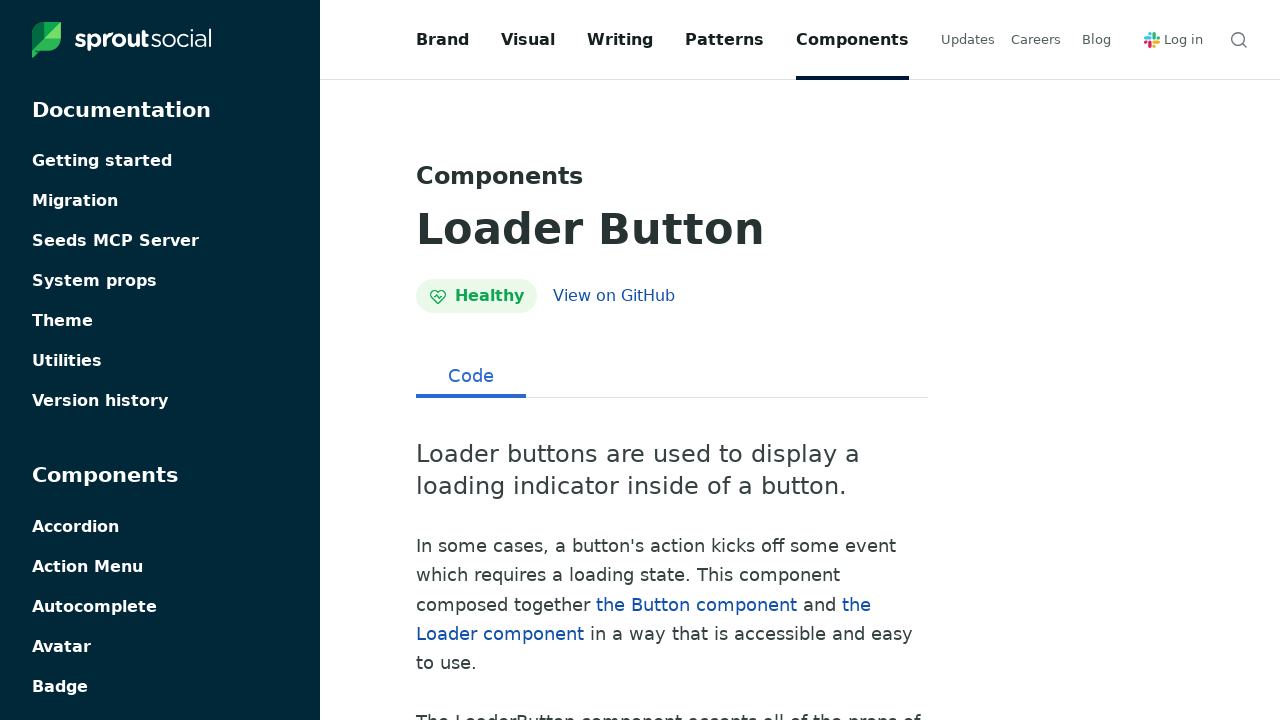

Scrolled loader button into view
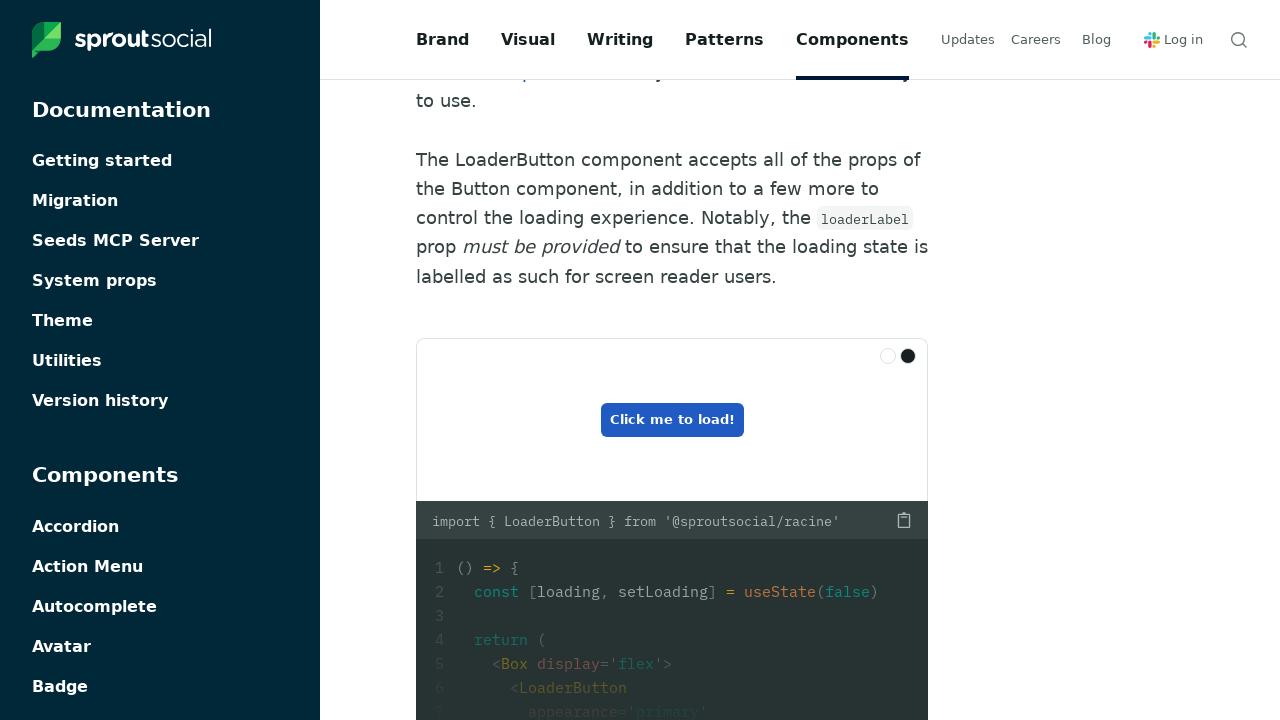

Hovered over the loader button at (672, 420) on xpath=//*[text()='Click me to load!']
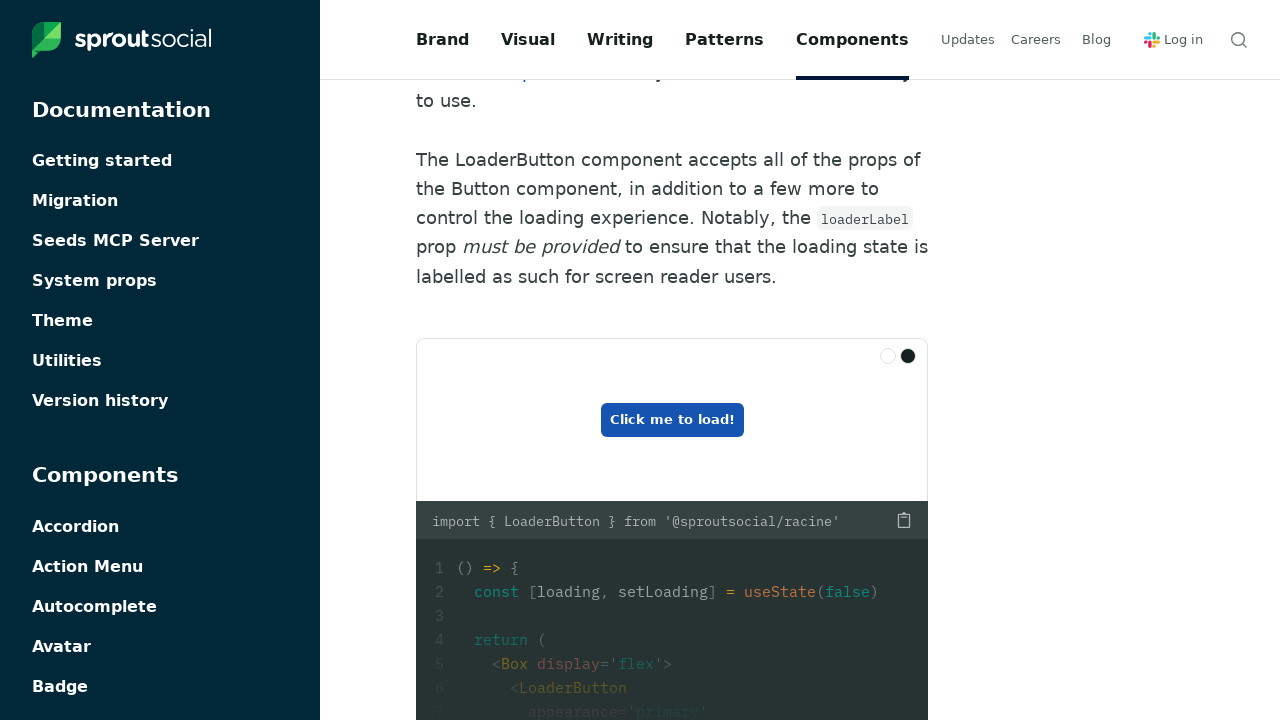

Clicked the loader button to trigger loading state at (672, 420) on xpath=//*[text()='Click me to load!']
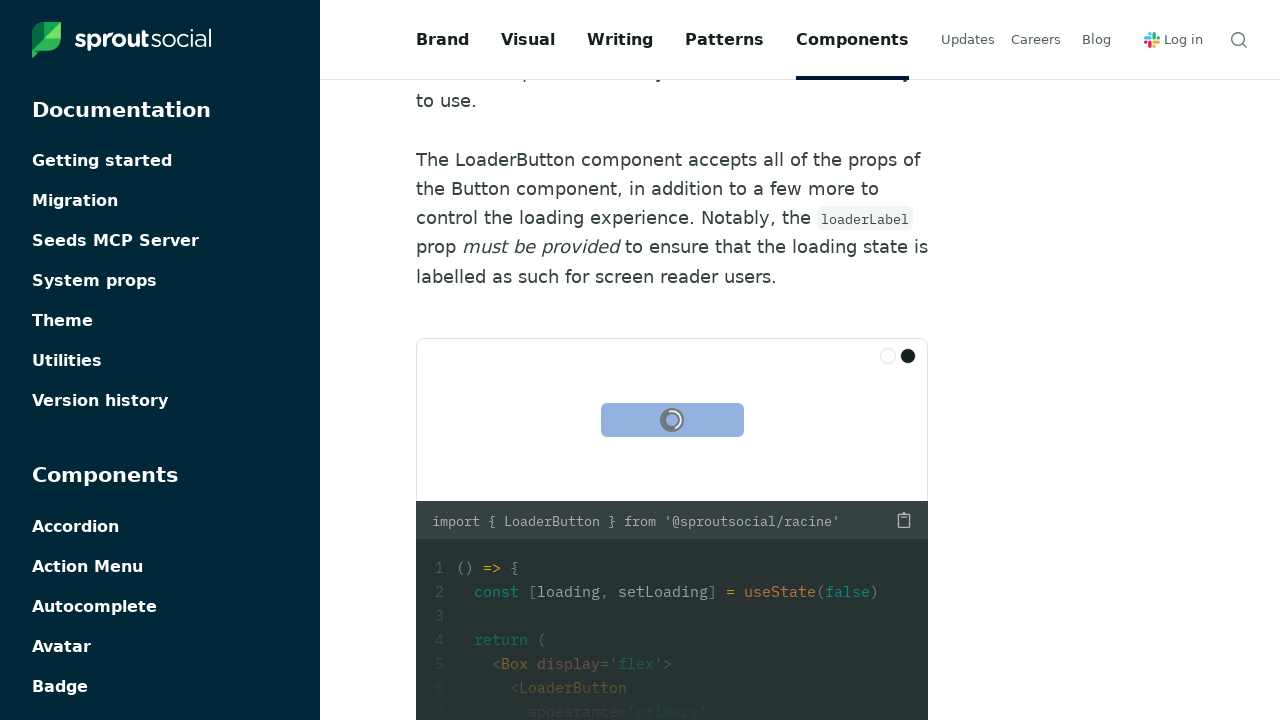

Loading completed - button is no longer in loading state
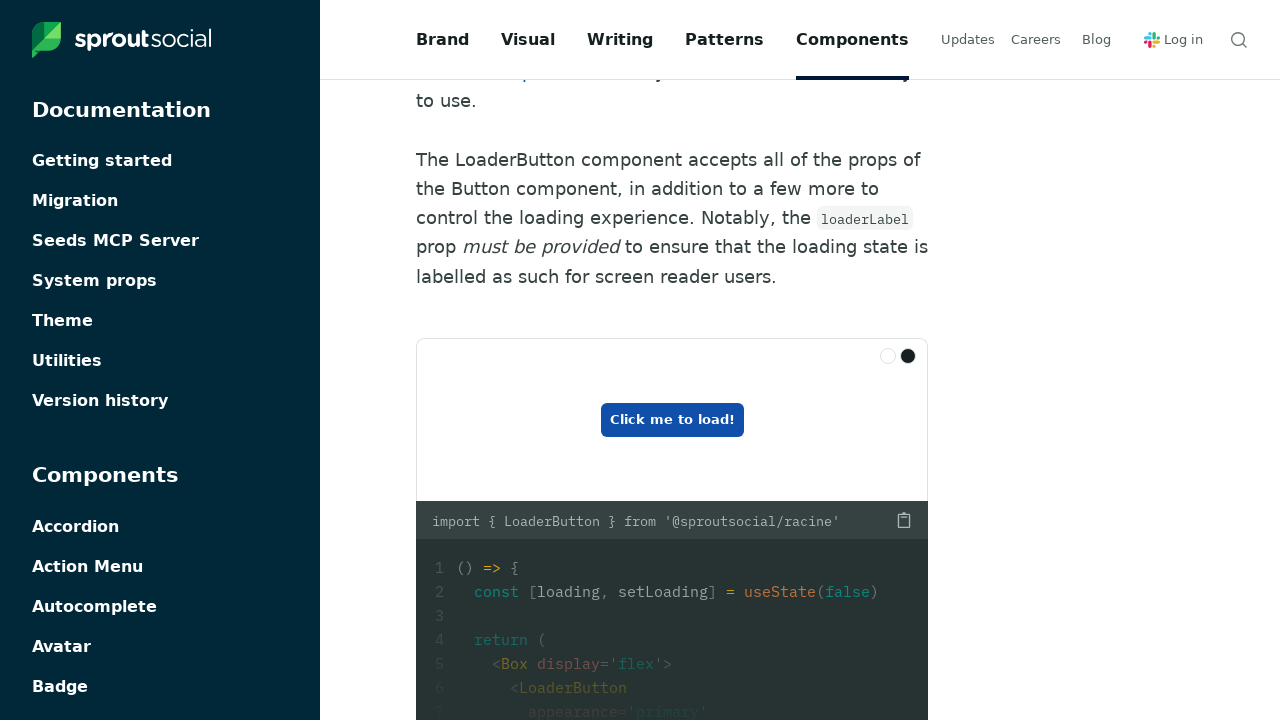

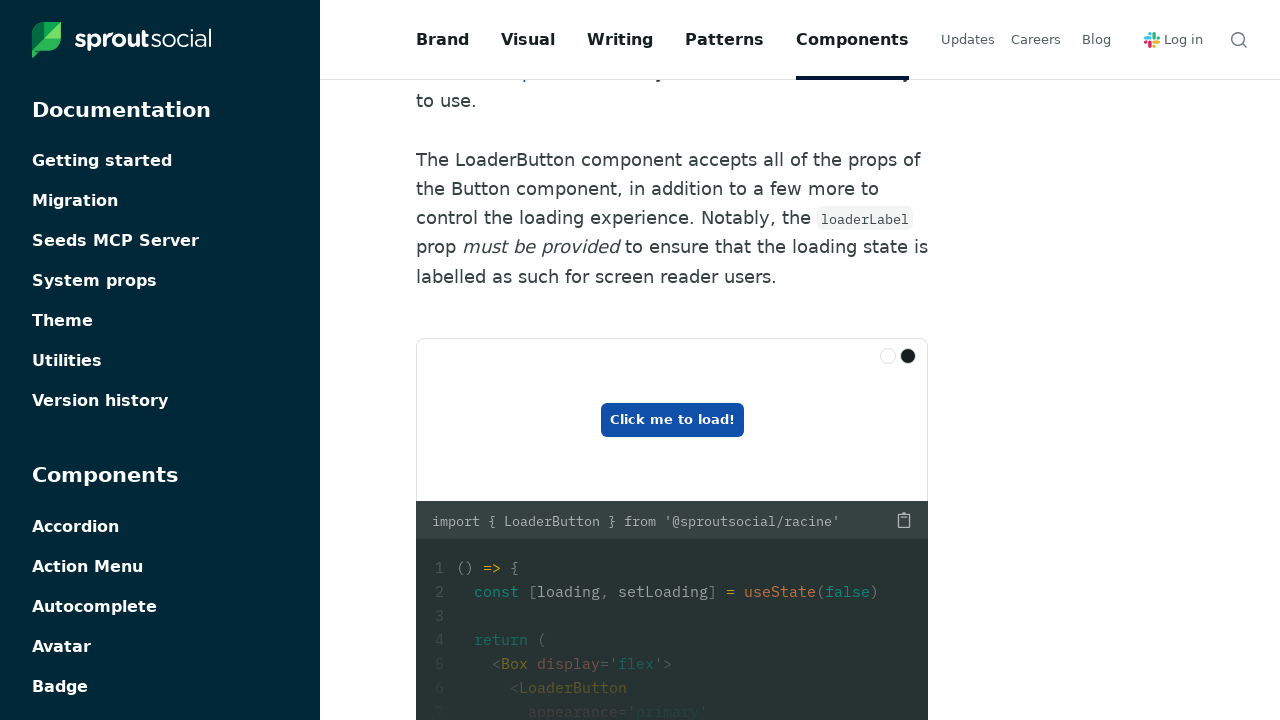